Tests the complete e-commerce purchase flow: navigating to shop, adding an item to cart, proceeding to checkout, filling billing details, selecting payment method, and placing an order.

Starting URL: https://practice.automationtesting.in/

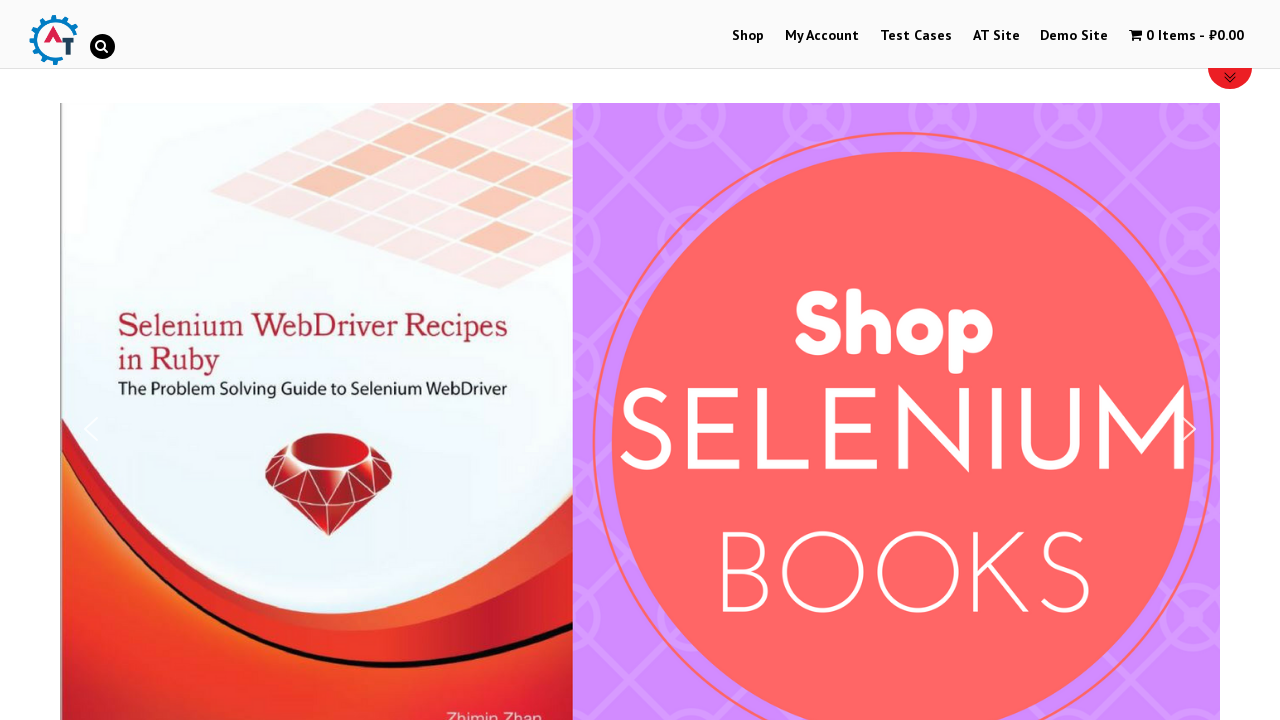

Clicked on Shop link at (748, 36) on text=Shop
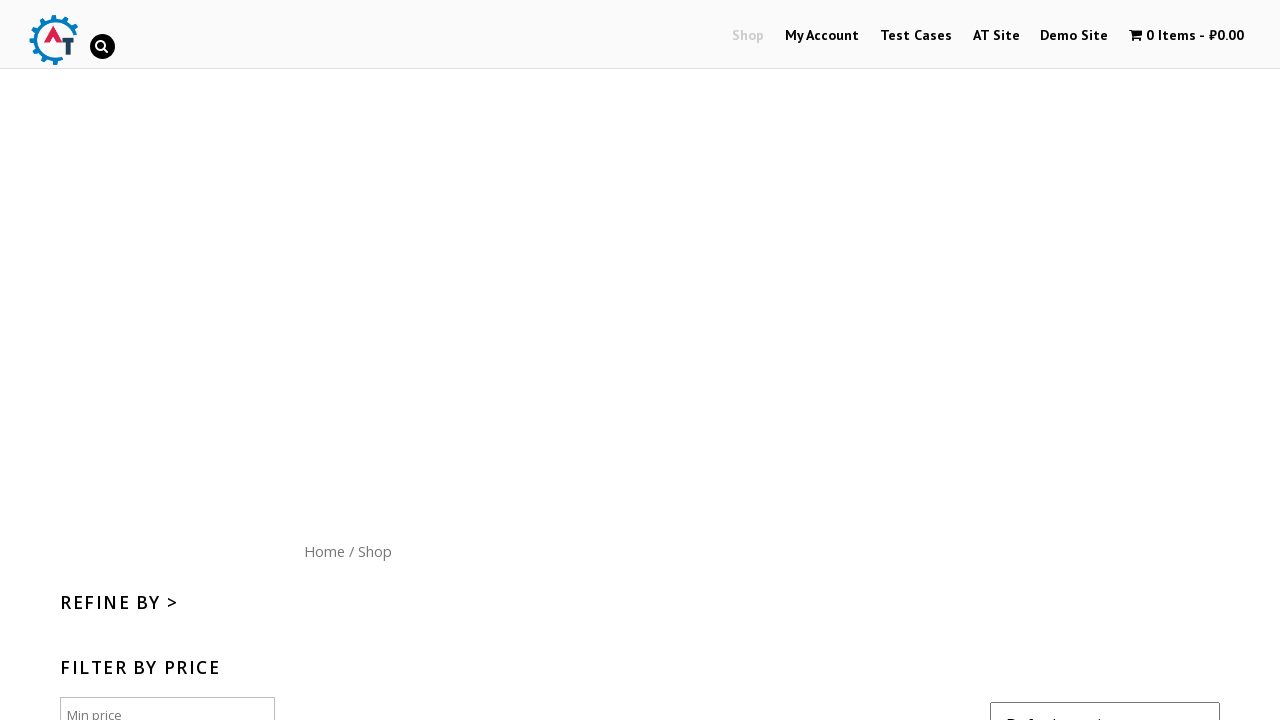

Shop page loaded with products visible
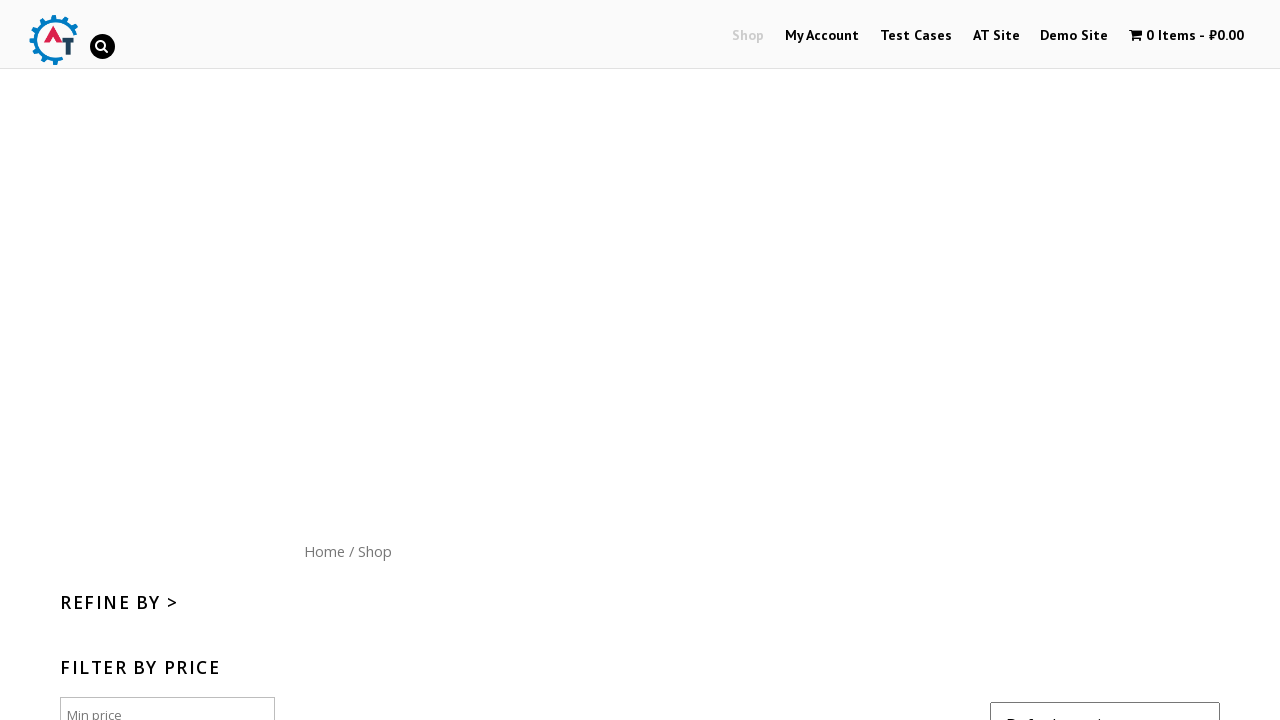

Scrolled down 300px to see more products
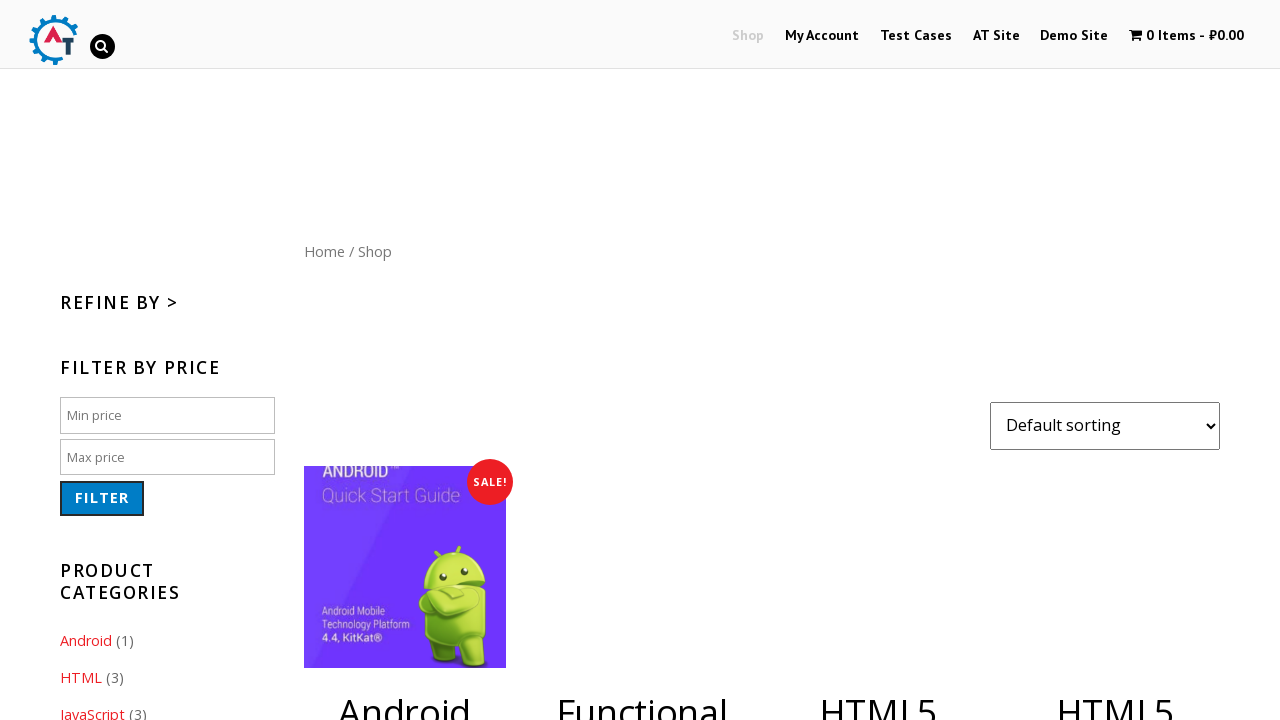

Clicked 'Add to cart' button for product at (1115, 705) on .products .post-182 .button
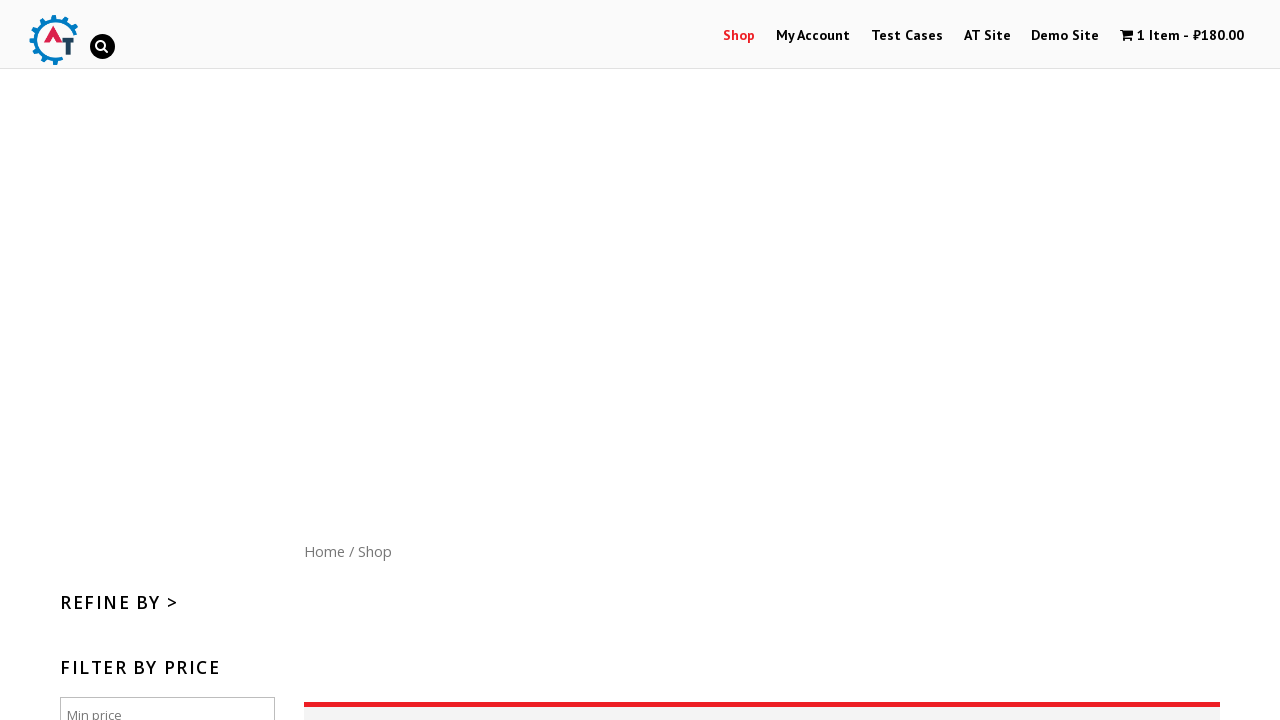

Cart updated and is now visible
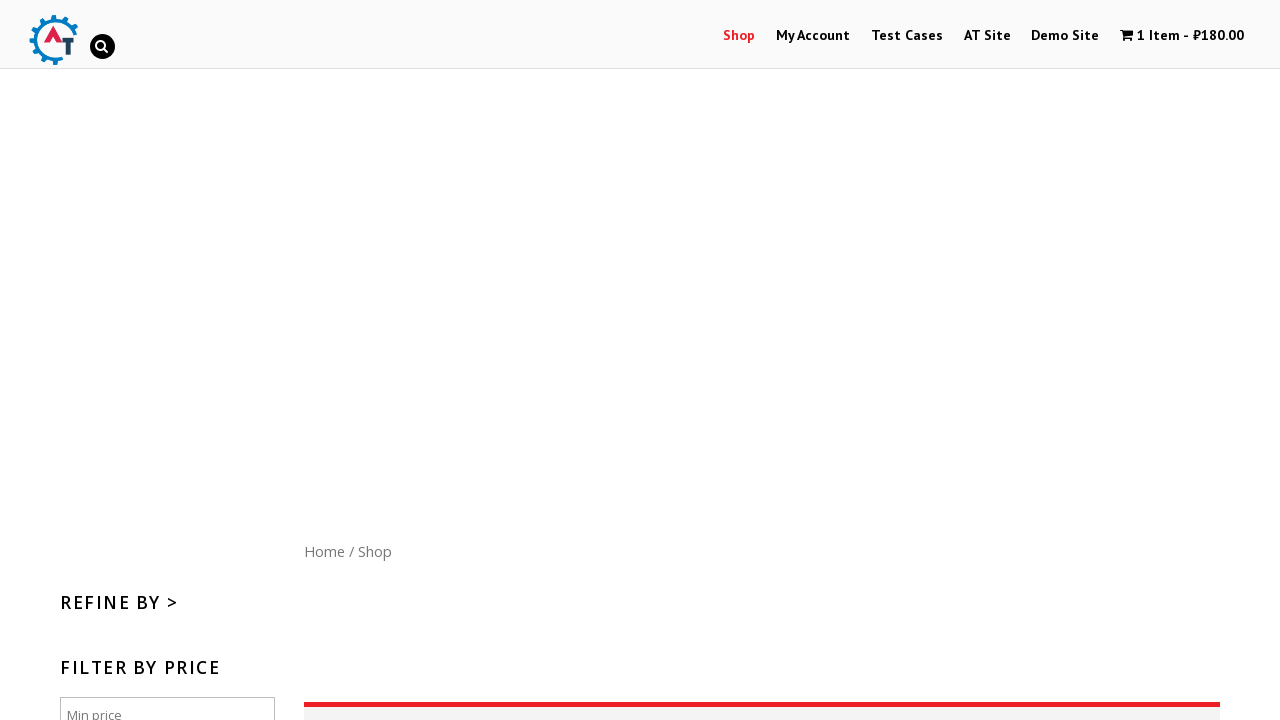

Clicked on shopping cart icon at (1182, 36) on .wpmenucart-contents
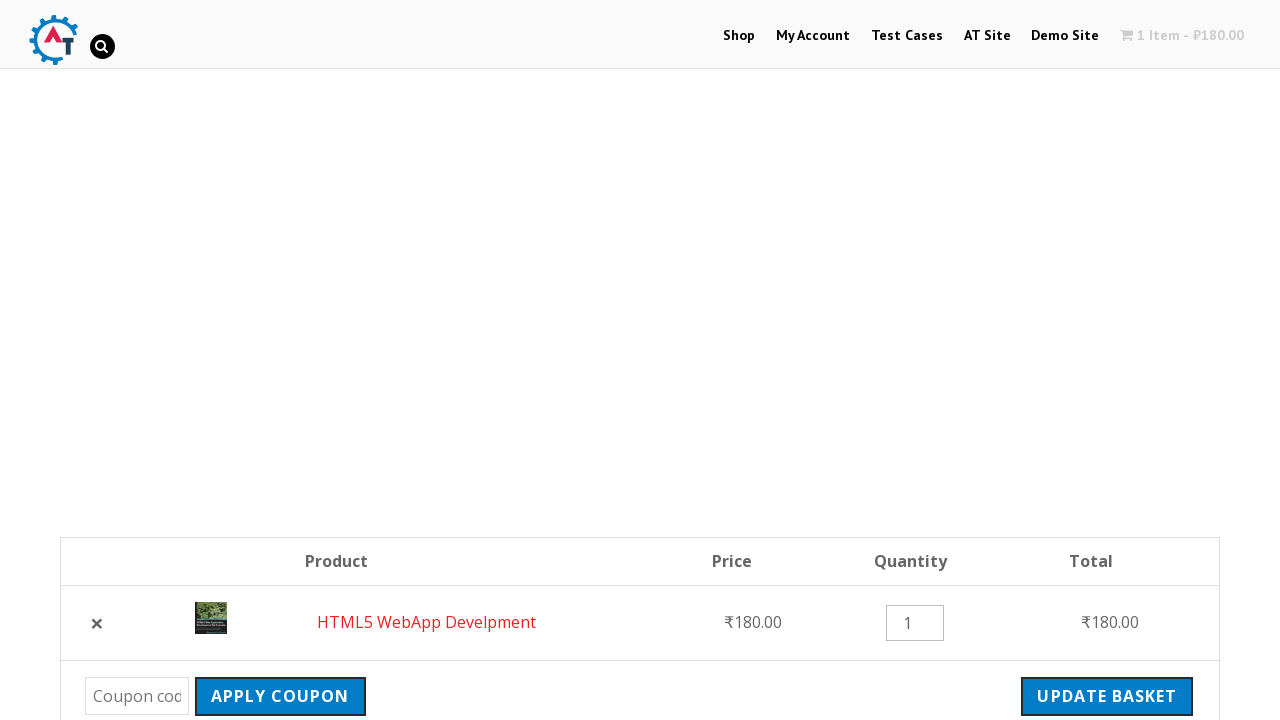

Checkout button is now visible
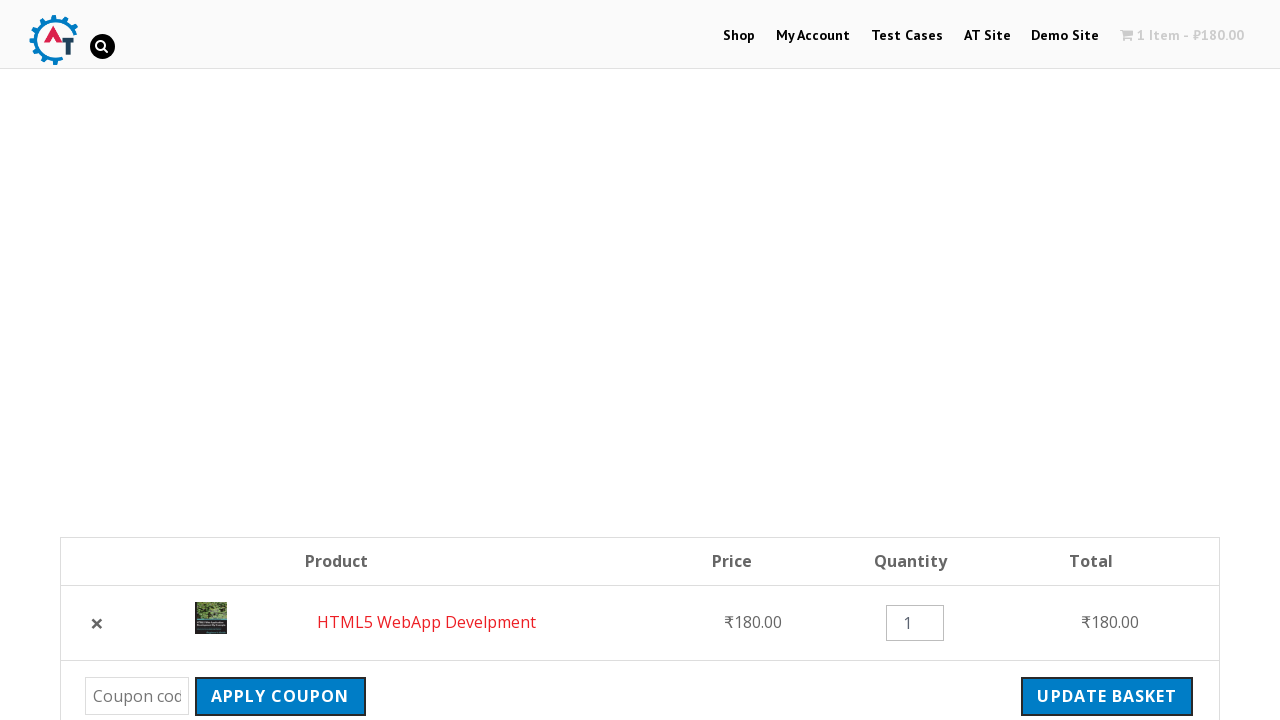

Clicked on checkout button to proceed to checkout at (1098, 360) on .checkout-button
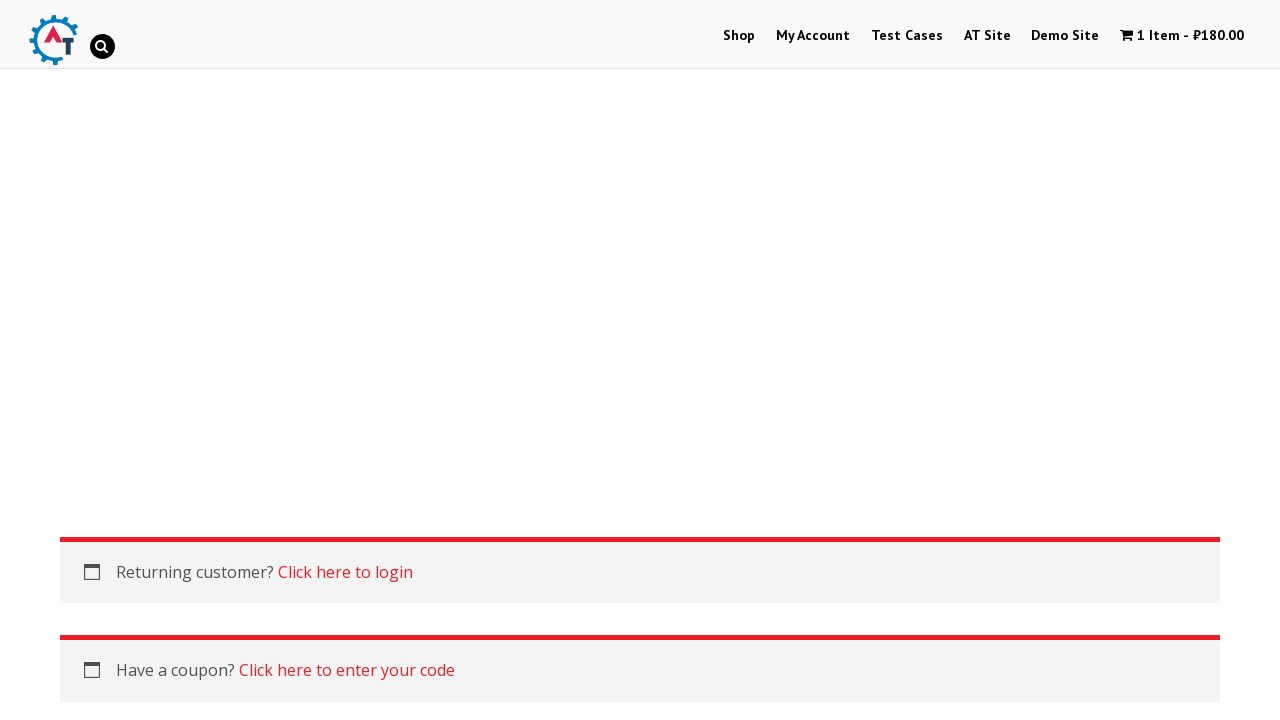

Checkout form loaded with billing fields visible
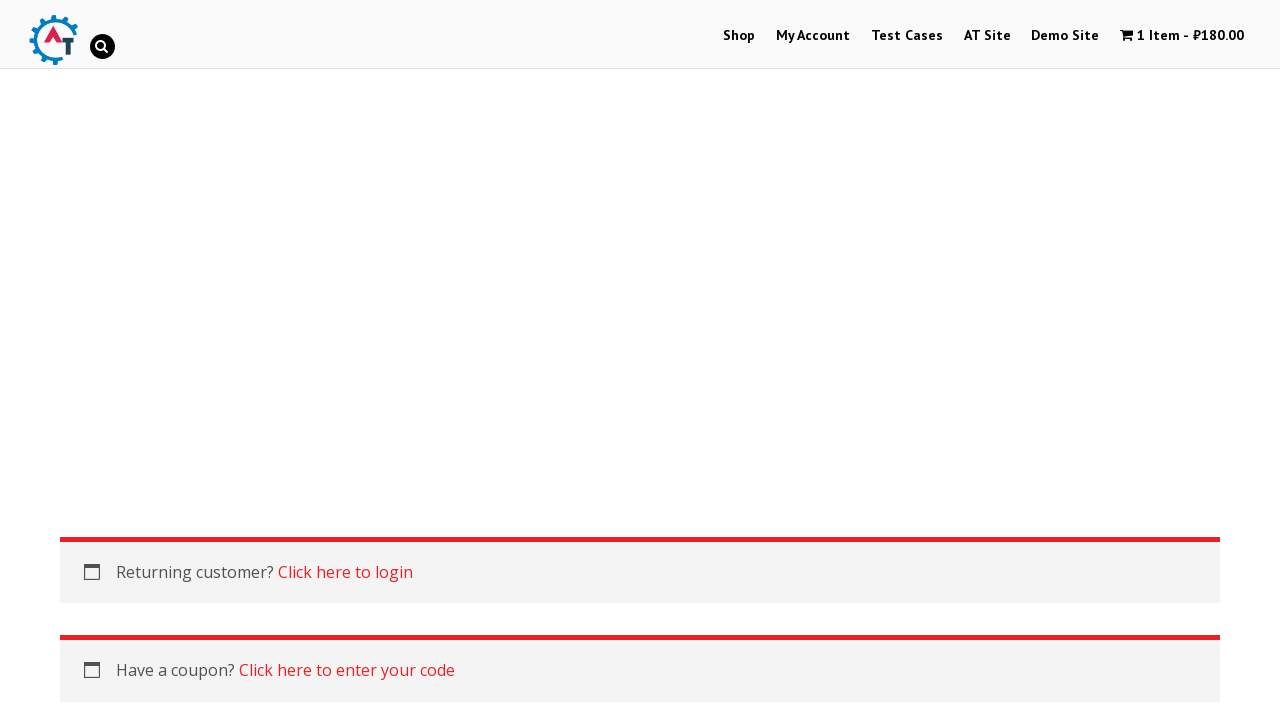

Filled billing first name with 'Dima' on #billing_first_name
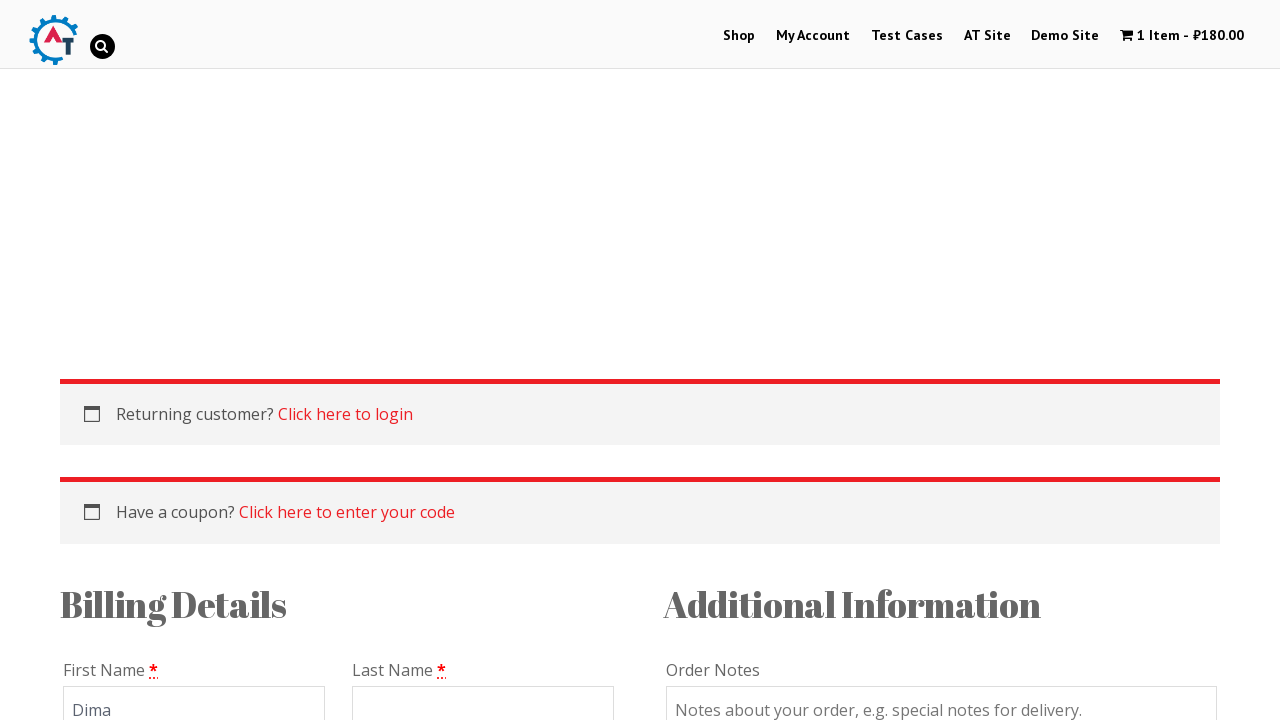

Filled billing last name with 'Kopaev' on #billing_last_name
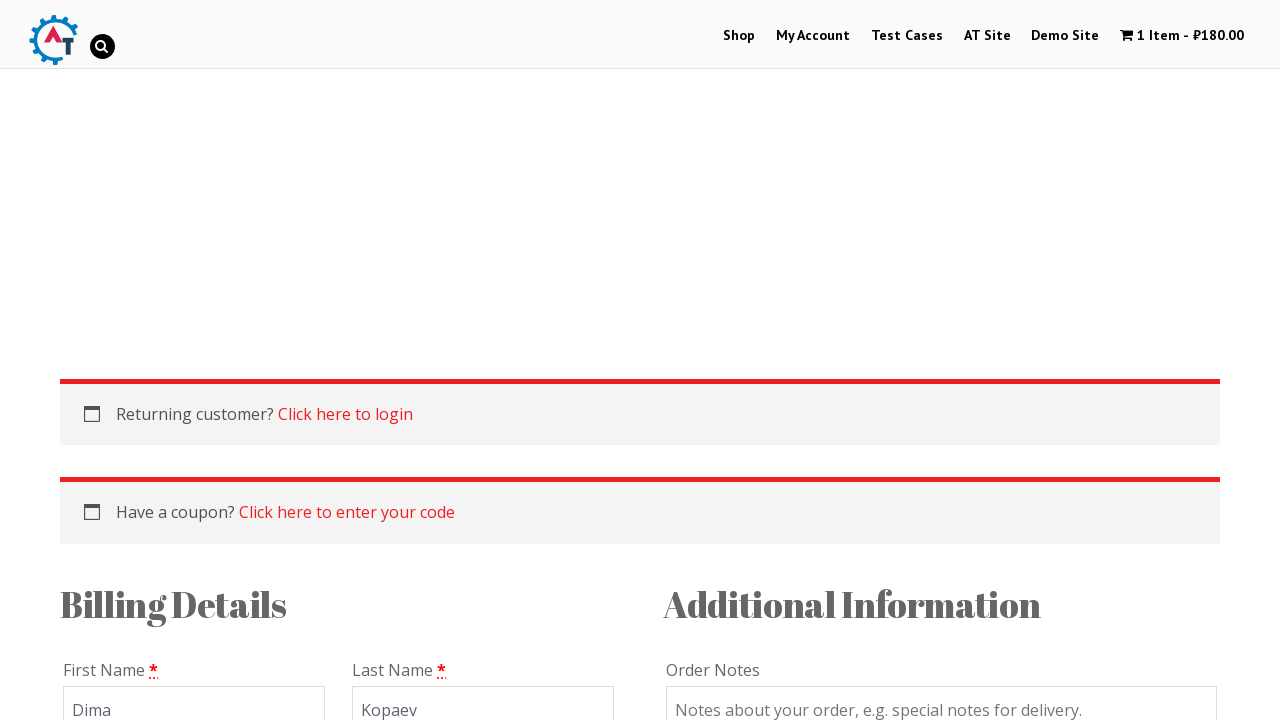

Filled email address with 'Test@gmail.com' on #billing_email
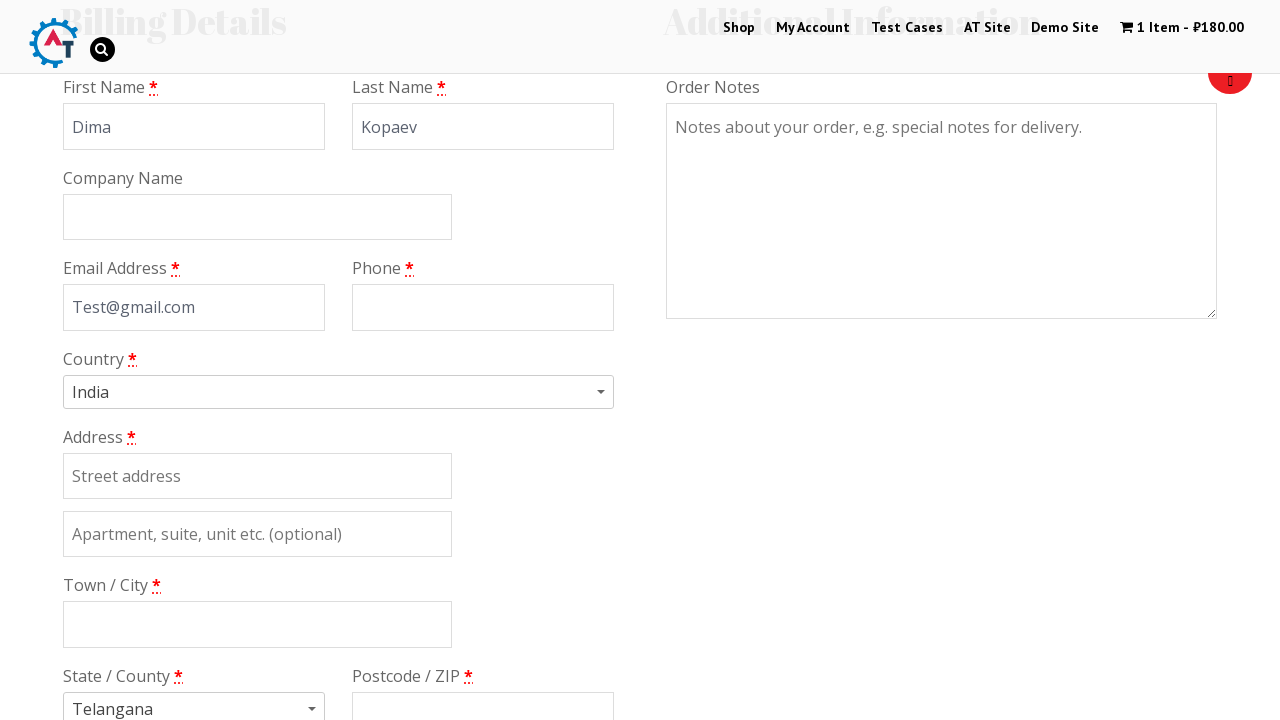

Filled phone number with '123123123132' on #billing_phone
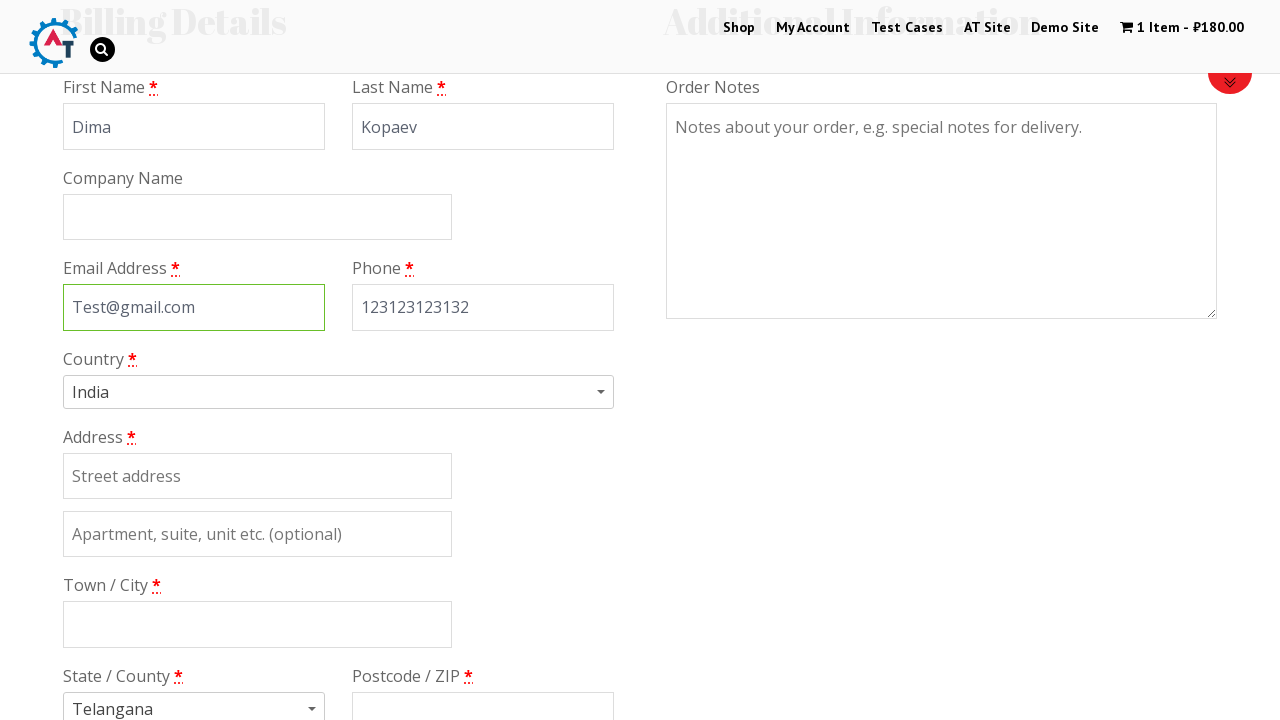

Clicked on country dropdown to open it at (338, 392) on .select2-choice
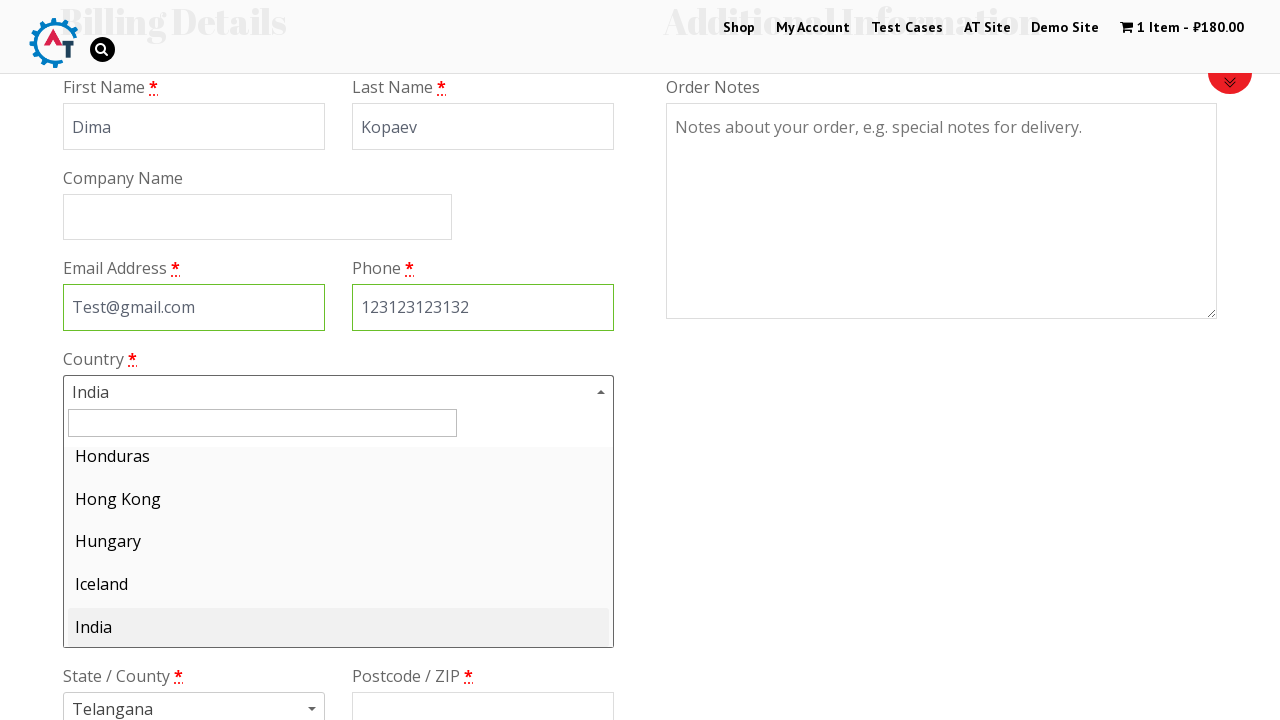

Typed 'Russia' in country search field on #s2id_autogen1_search
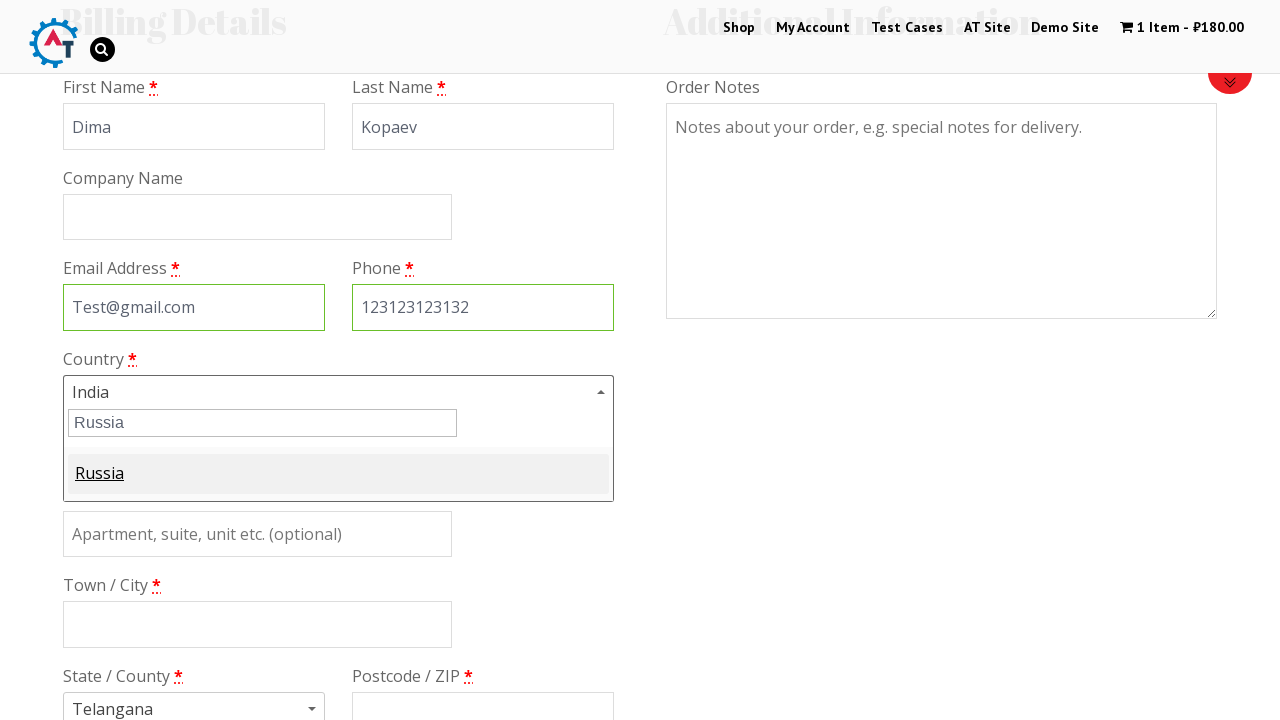

Country search results appeared
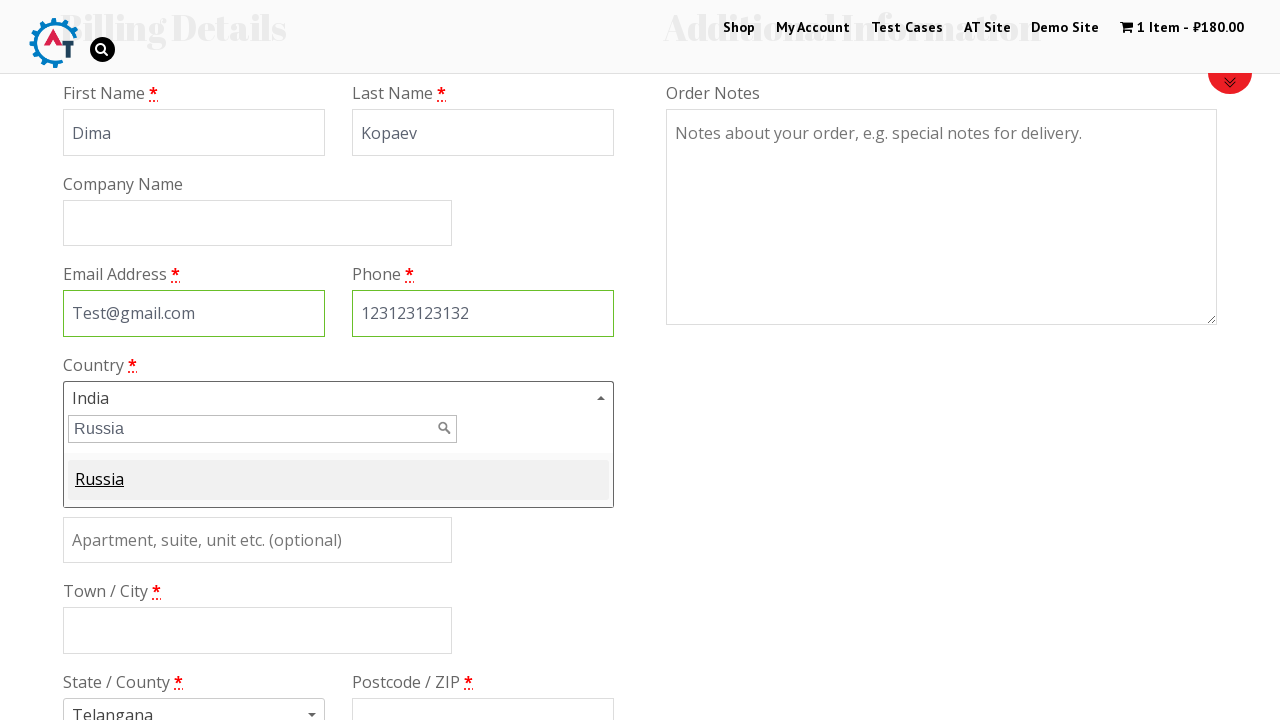

Selected Russia from country dropdown at (338, 480) on .select2-result-label
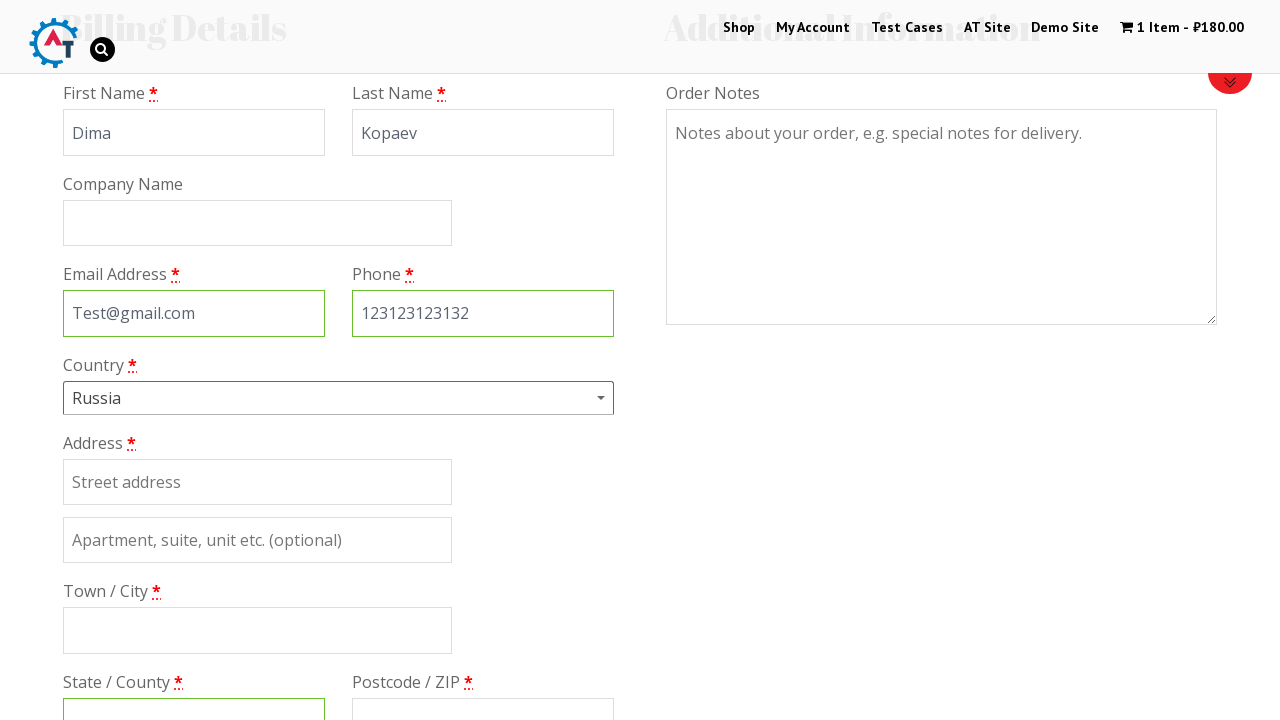

Filled billing address with 'Pushkina' on #billing_address_1
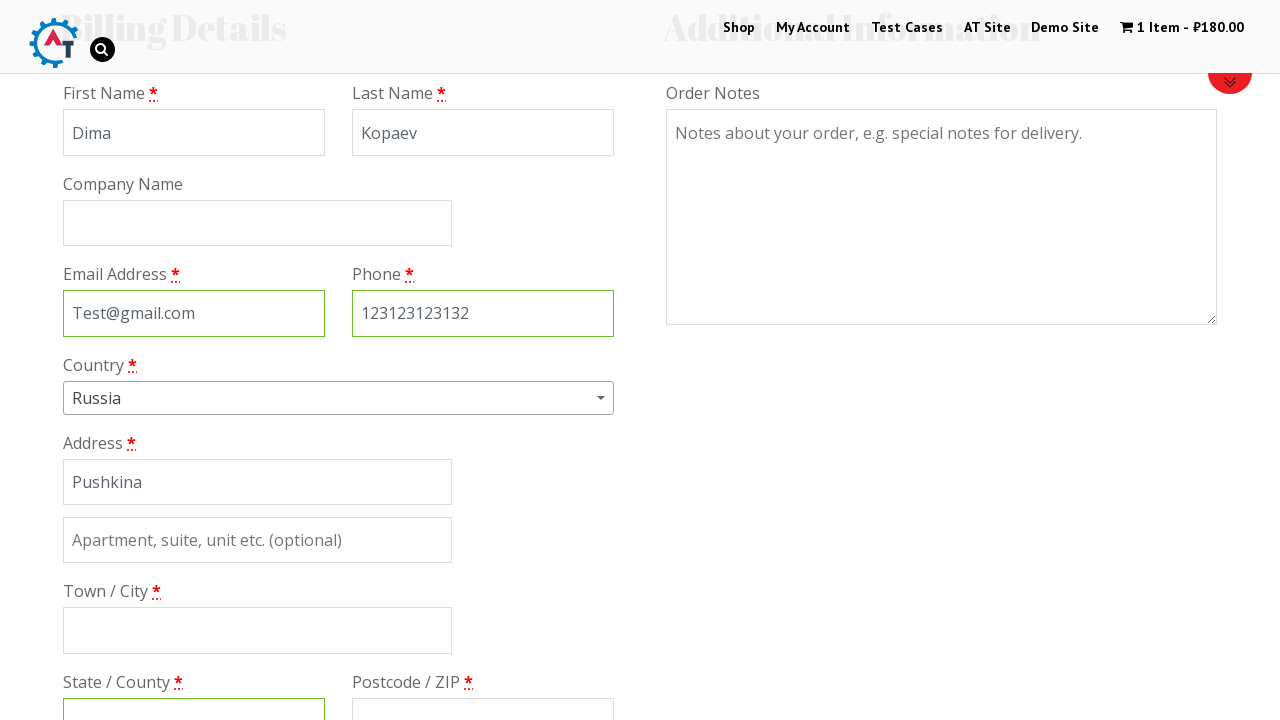

Filled city with 'Saint-Petersburg' on #billing_city
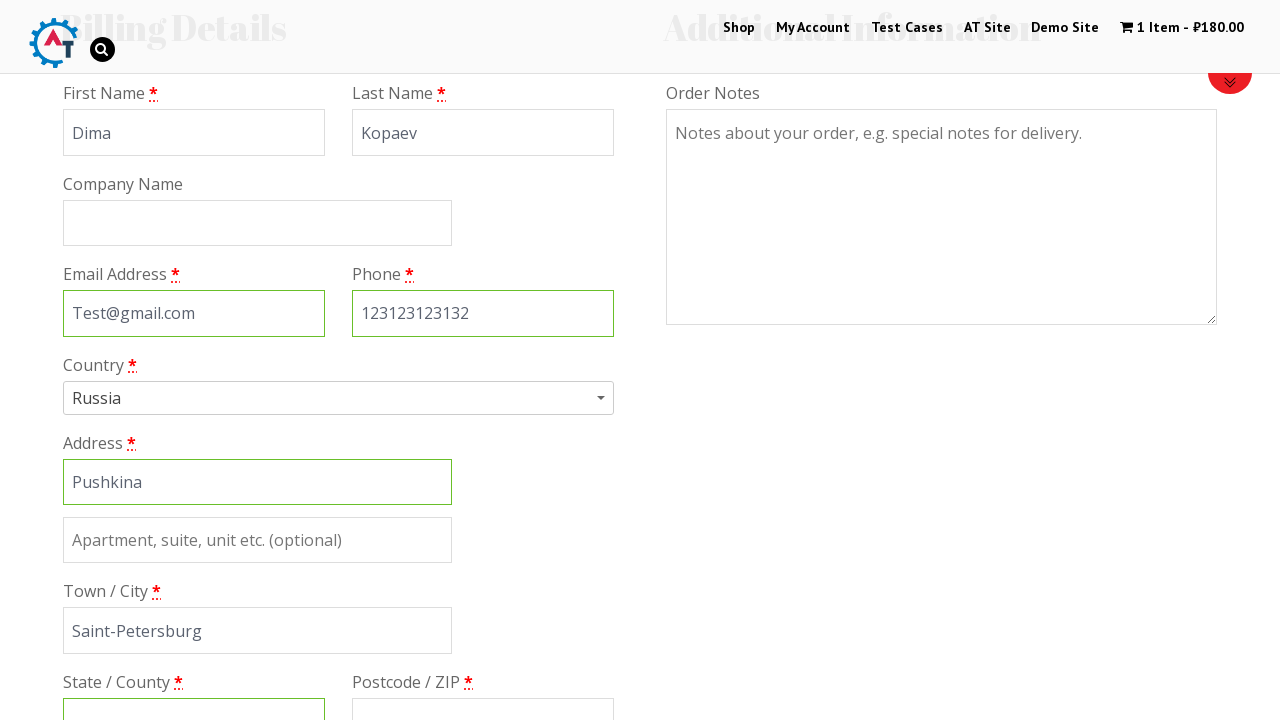

Filled state with 'center' on #billing_state
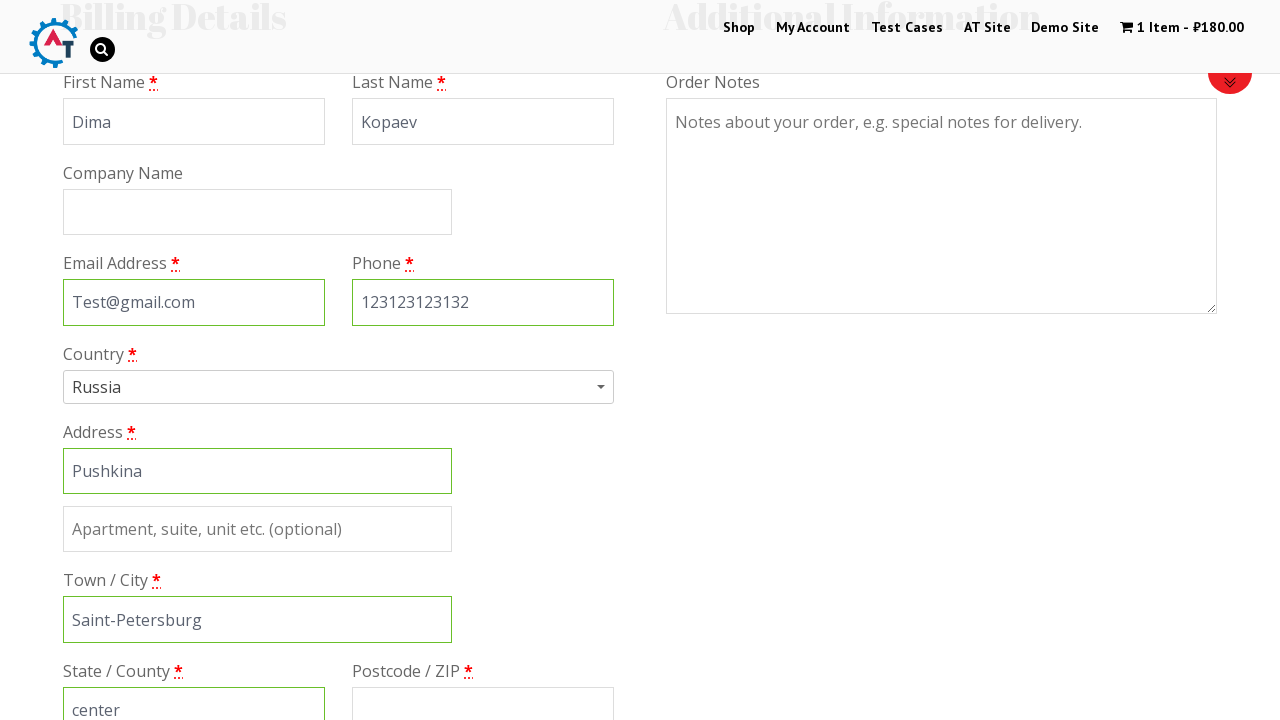

Filled postcode with '444' on #billing_postcode
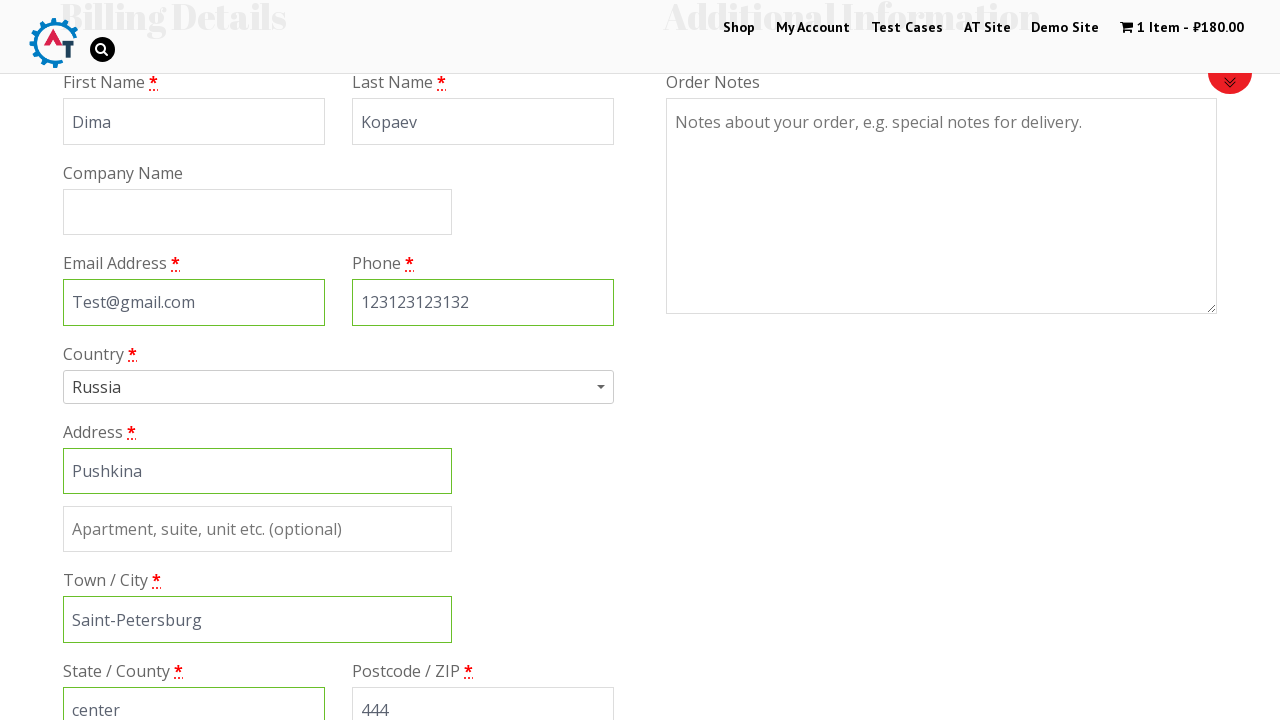

Scrolled down 600px to view payment options
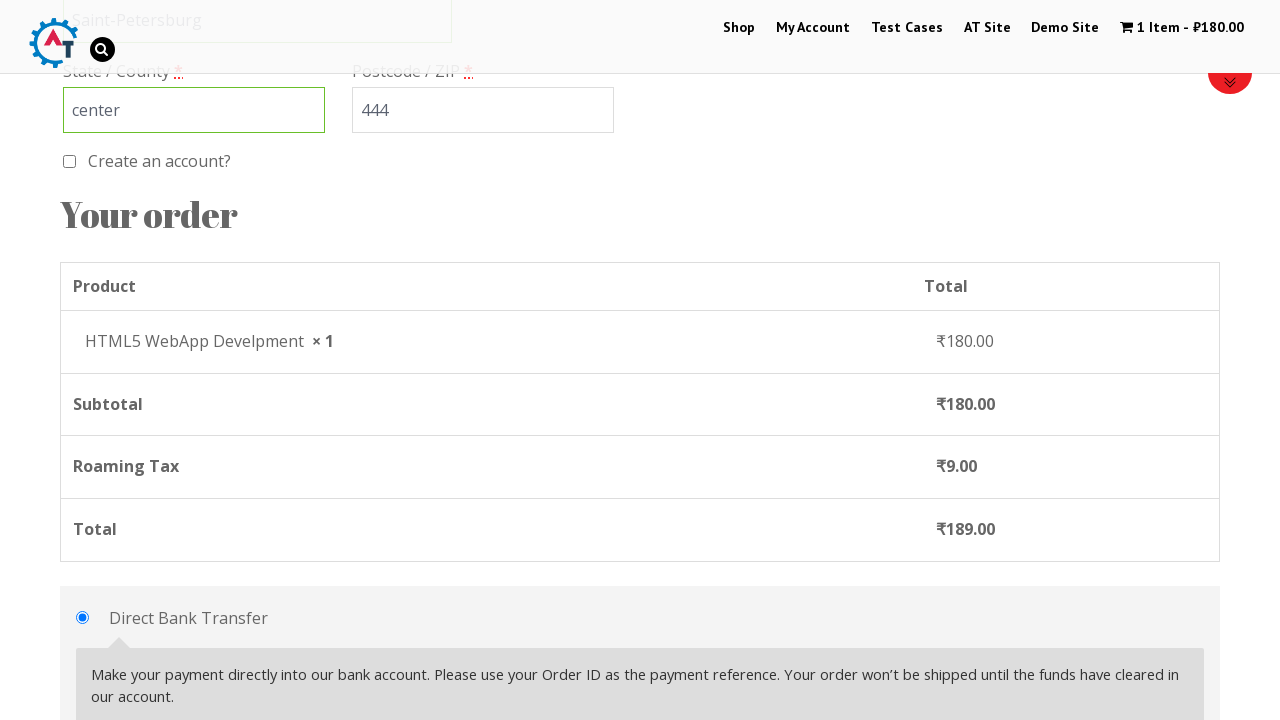

Selected check/cheque as payment method at (82, 360) on #payment_method_cheque
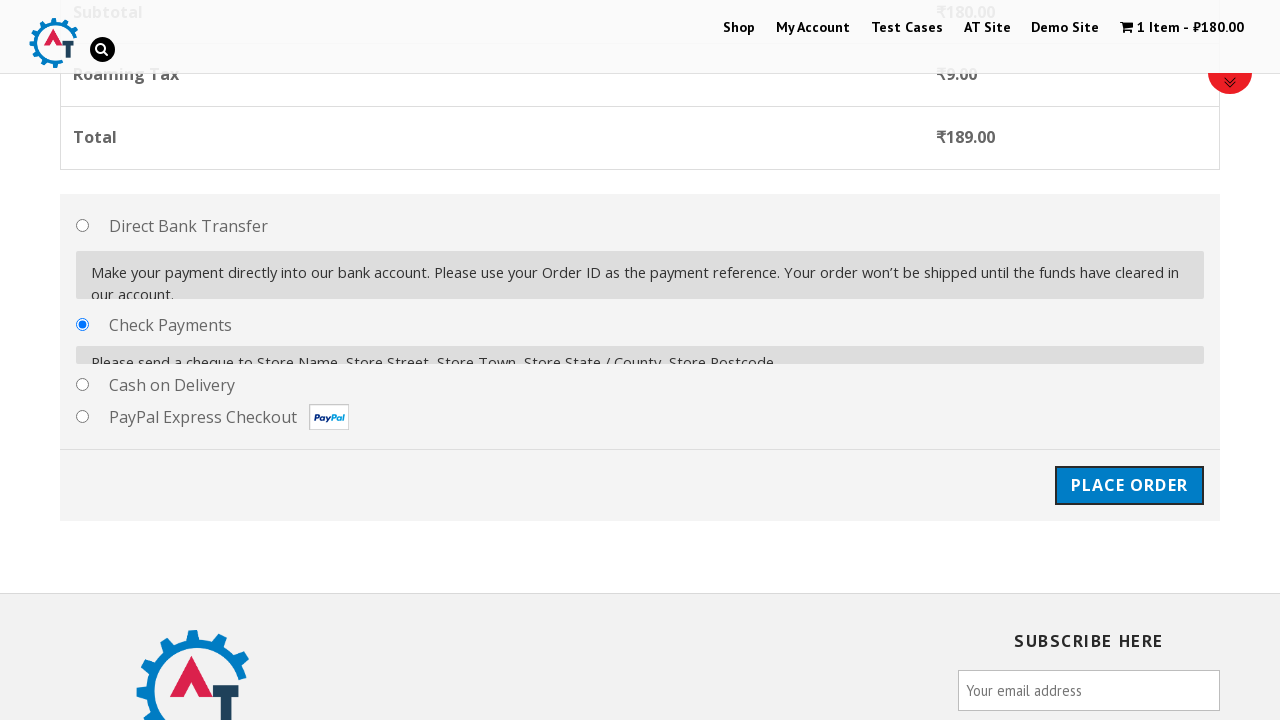

Clicked 'Place Order' button to complete purchase at (1129, 471) on #place_order
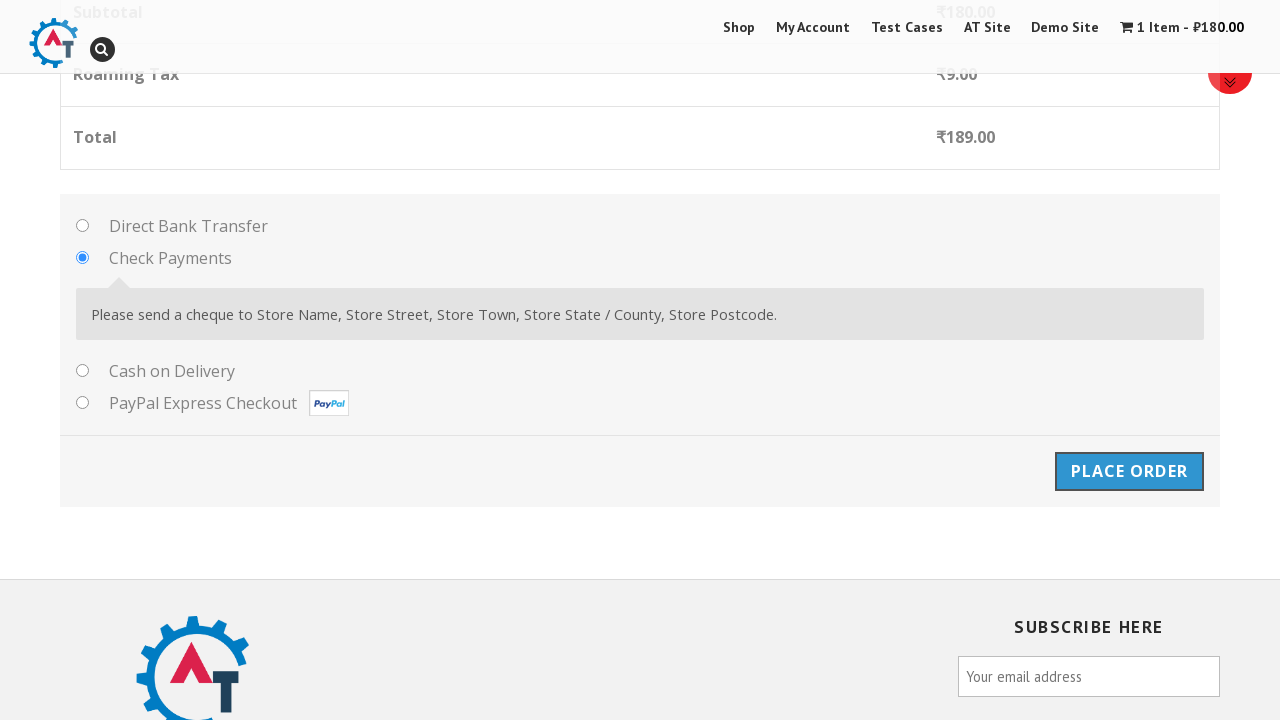

Order confirmation page displayed - purchase completed successfully
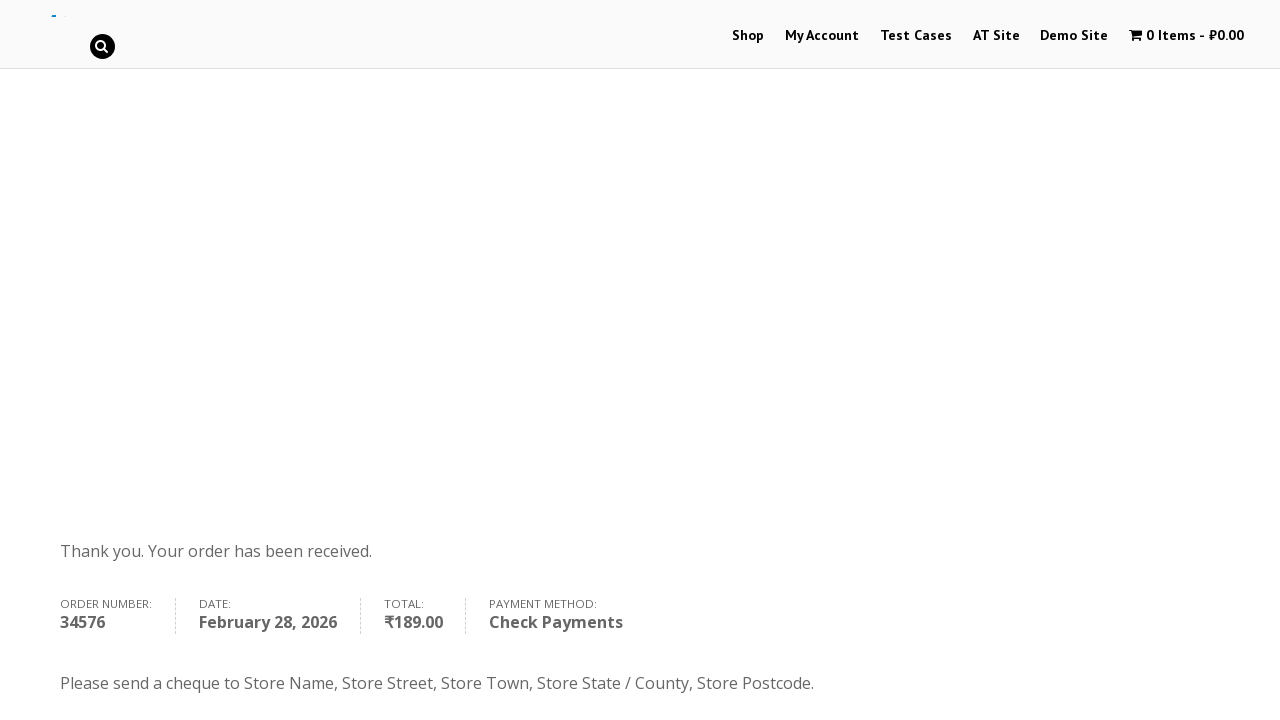

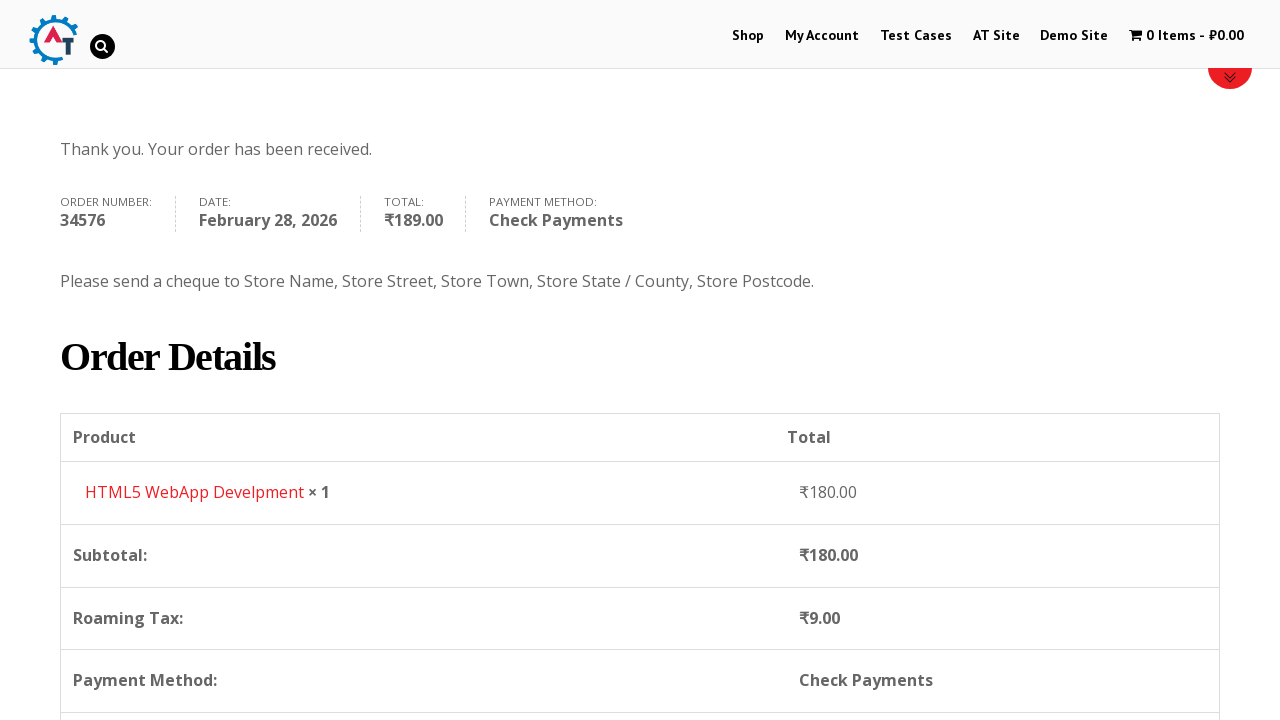